Tests dropdown selection functionality by selecting currency from a static dropdown and adjusting passenger count

Starting URL: https://rahulshettyacademy.com/dropdownsPractise

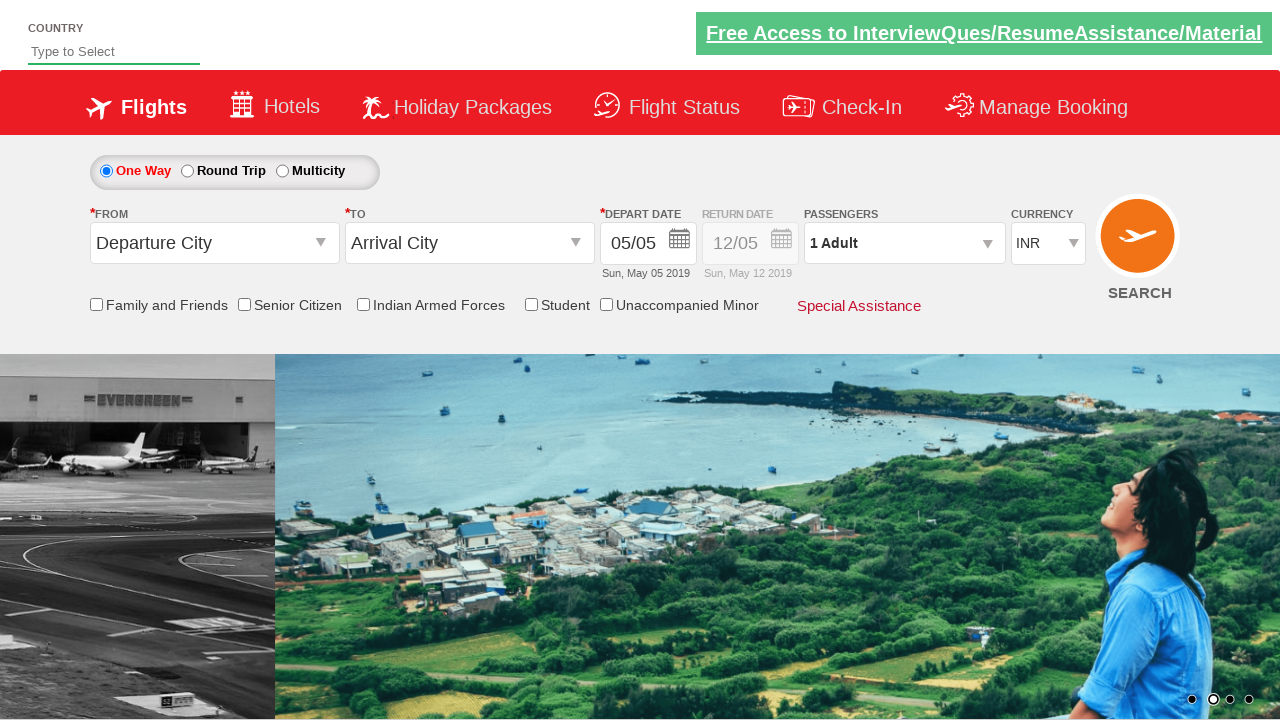

Selected INR from currency dropdown on #ctl00_mainContent_DropDownListCurrency
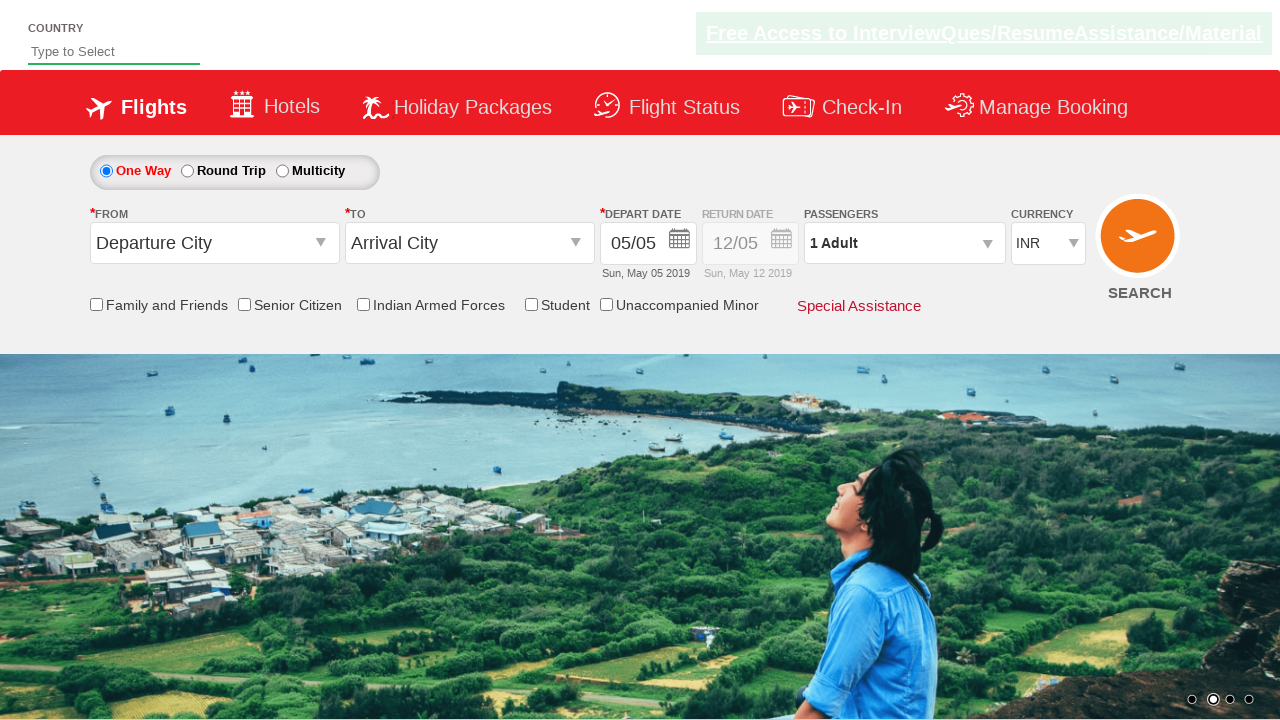

Clicked on passenger info dropdown at (904, 243) on #divpaxinfo
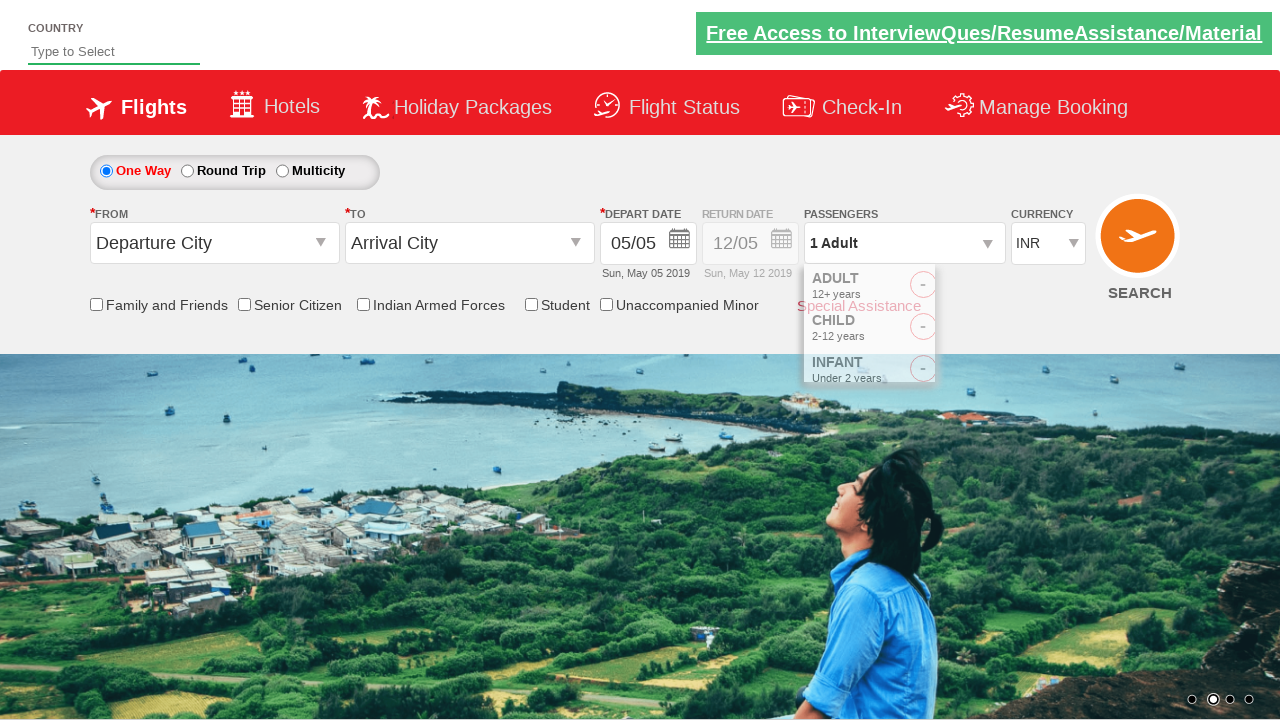

Clicked adult increment button (click 1 of 4) at (982, 288) on #hrefIncAdt
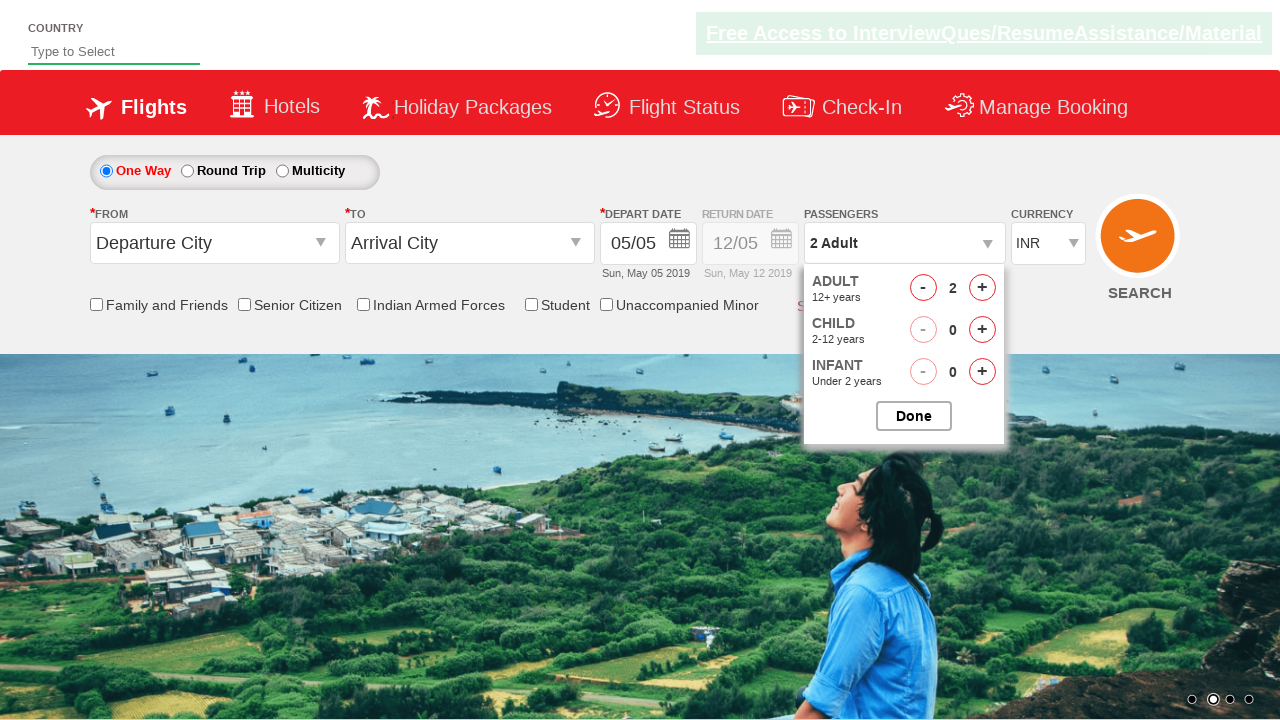

Waited 500ms for stability after adult increment (click 1 of 4)
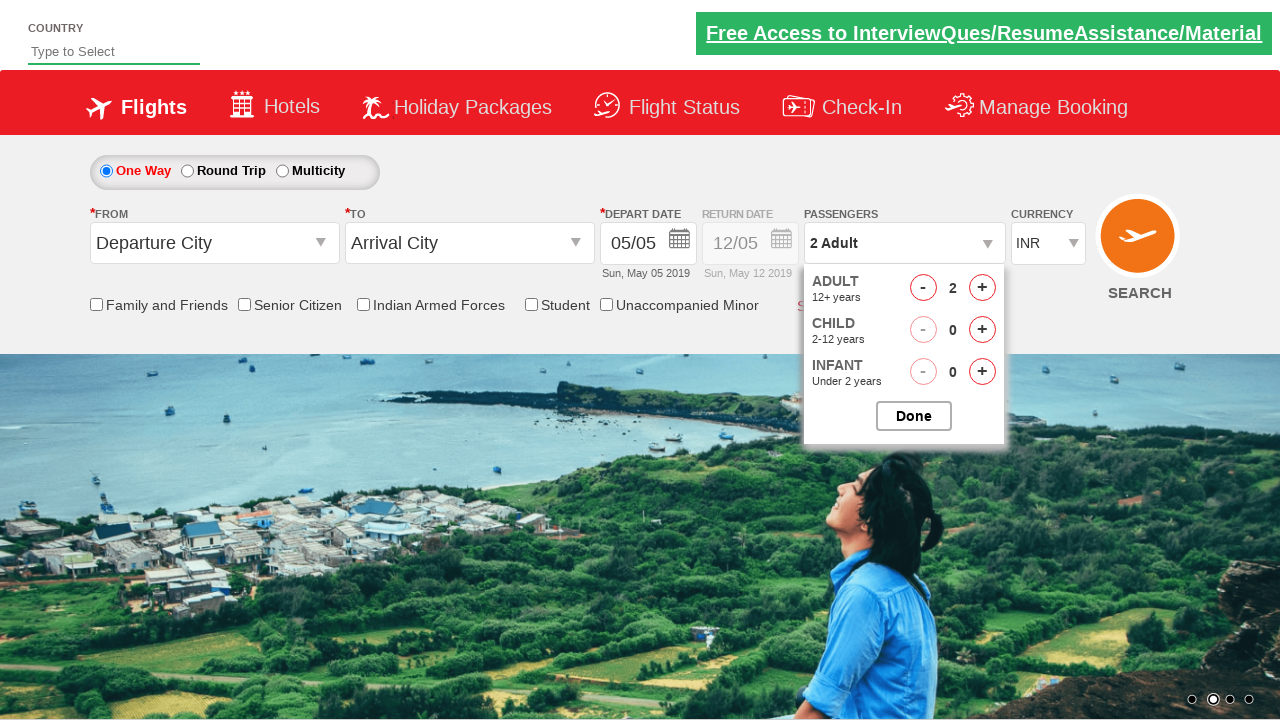

Clicked adult increment button (click 2 of 4) at (982, 288) on #hrefIncAdt
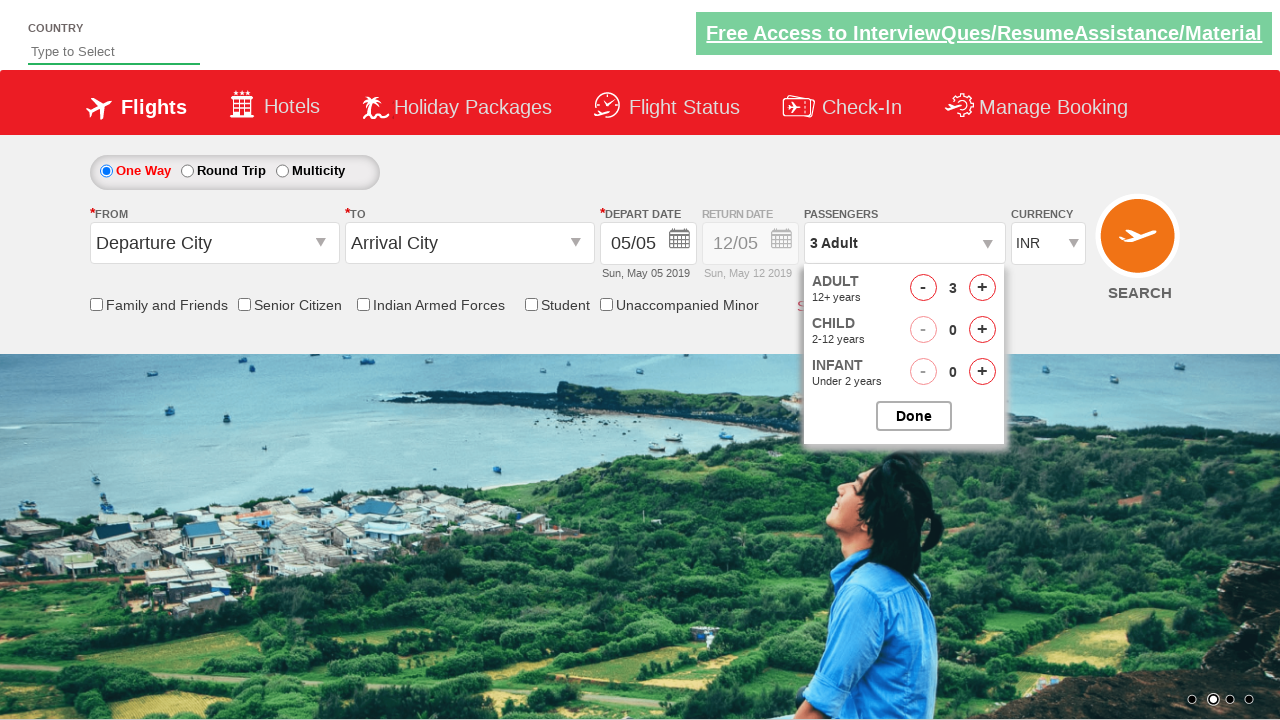

Waited 500ms for stability after adult increment (click 2 of 4)
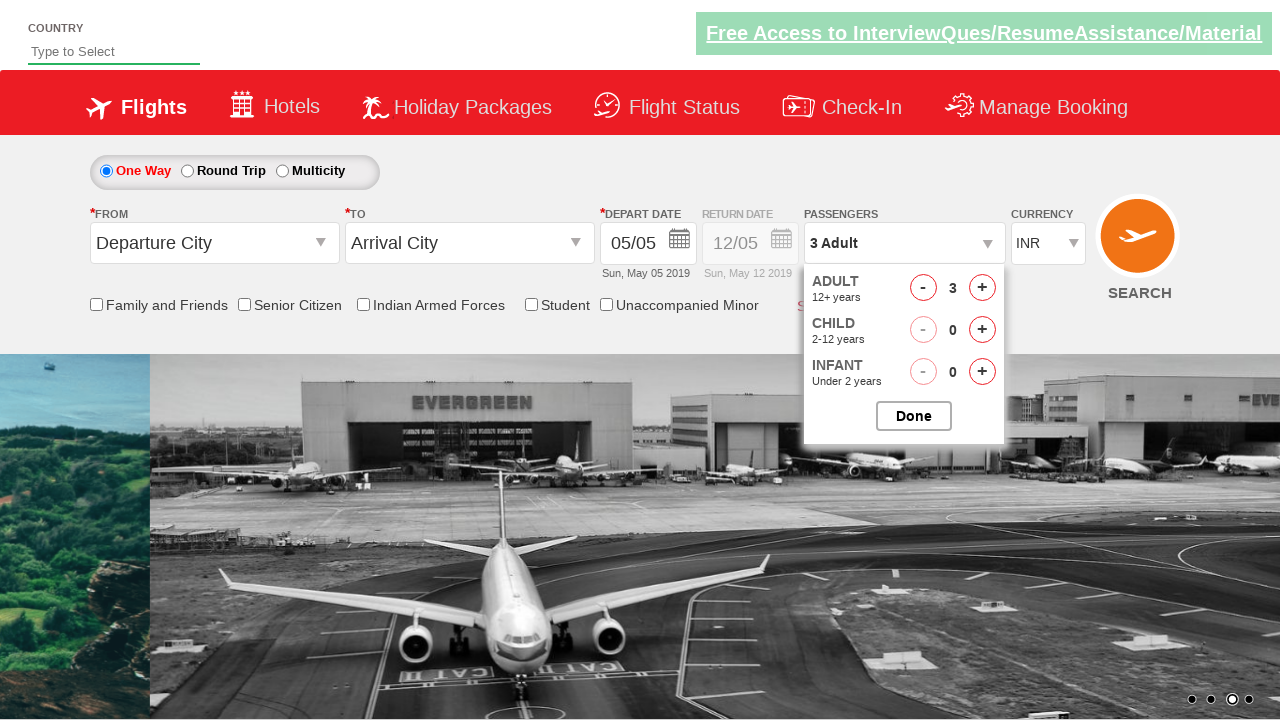

Clicked adult increment button (click 3 of 4) at (982, 288) on #hrefIncAdt
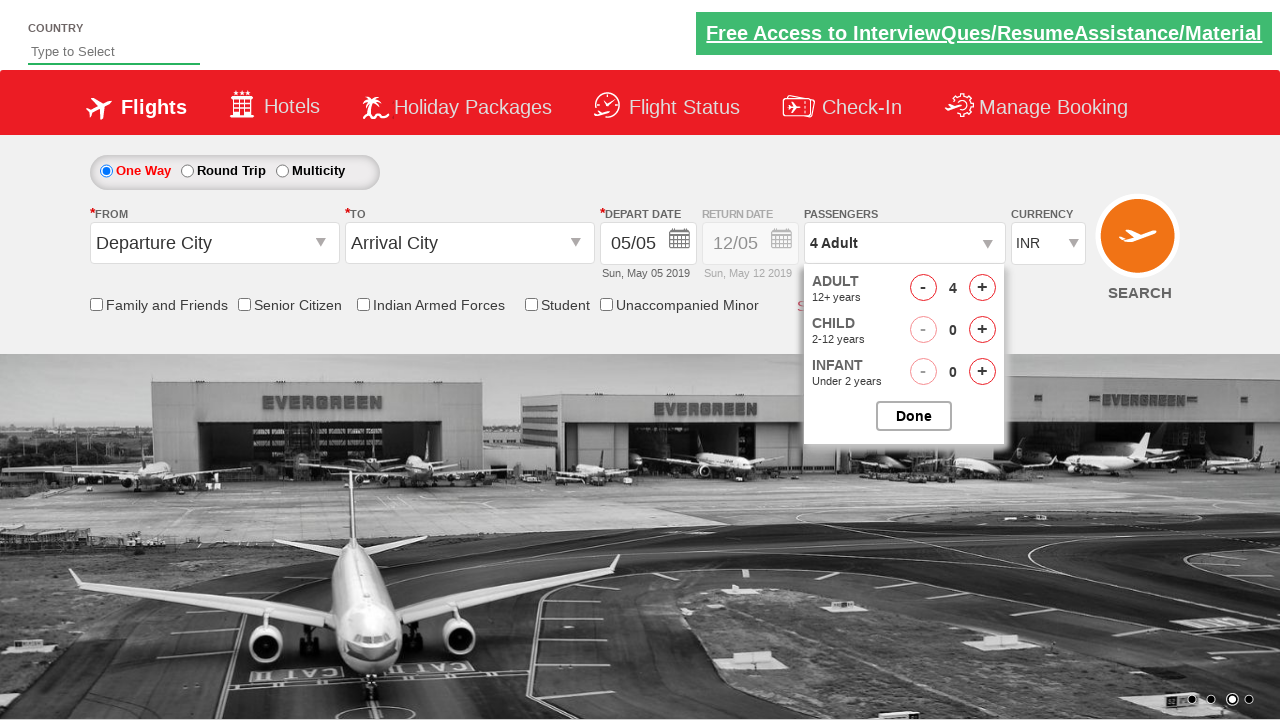

Waited 500ms for stability after adult increment (click 3 of 4)
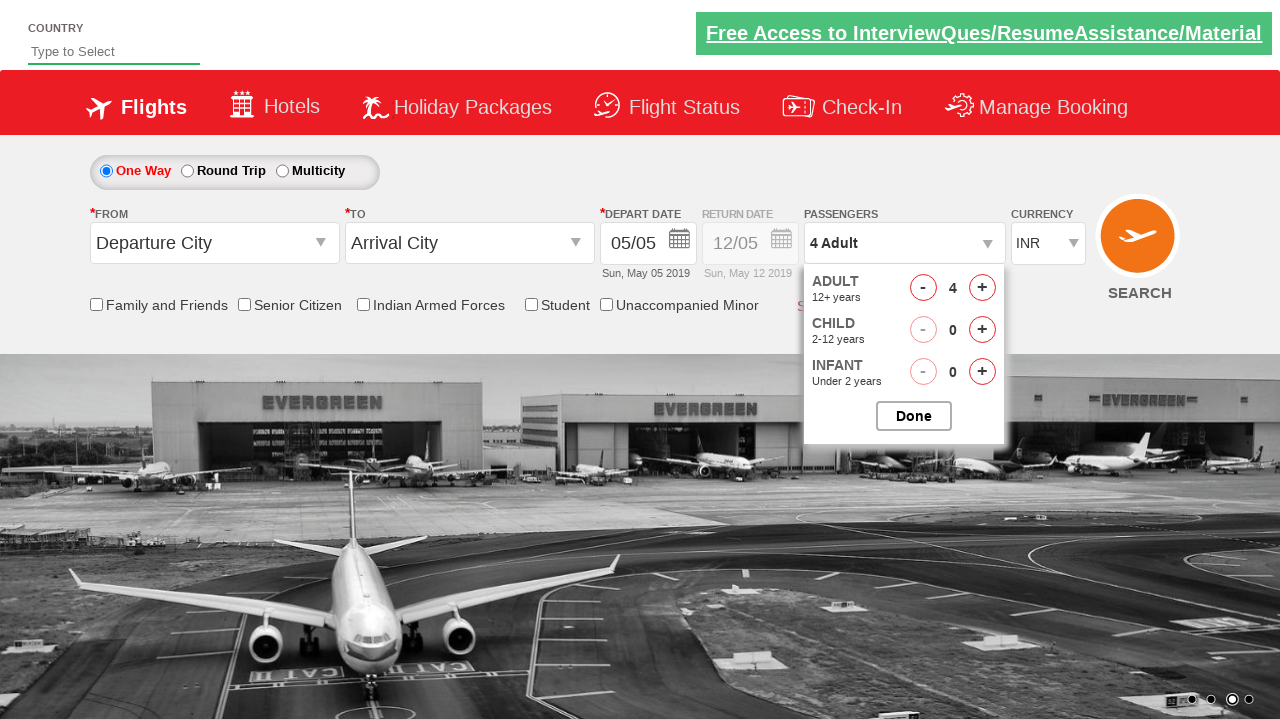

Clicked adult increment button (click 4 of 4) at (982, 288) on #hrefIncAdt
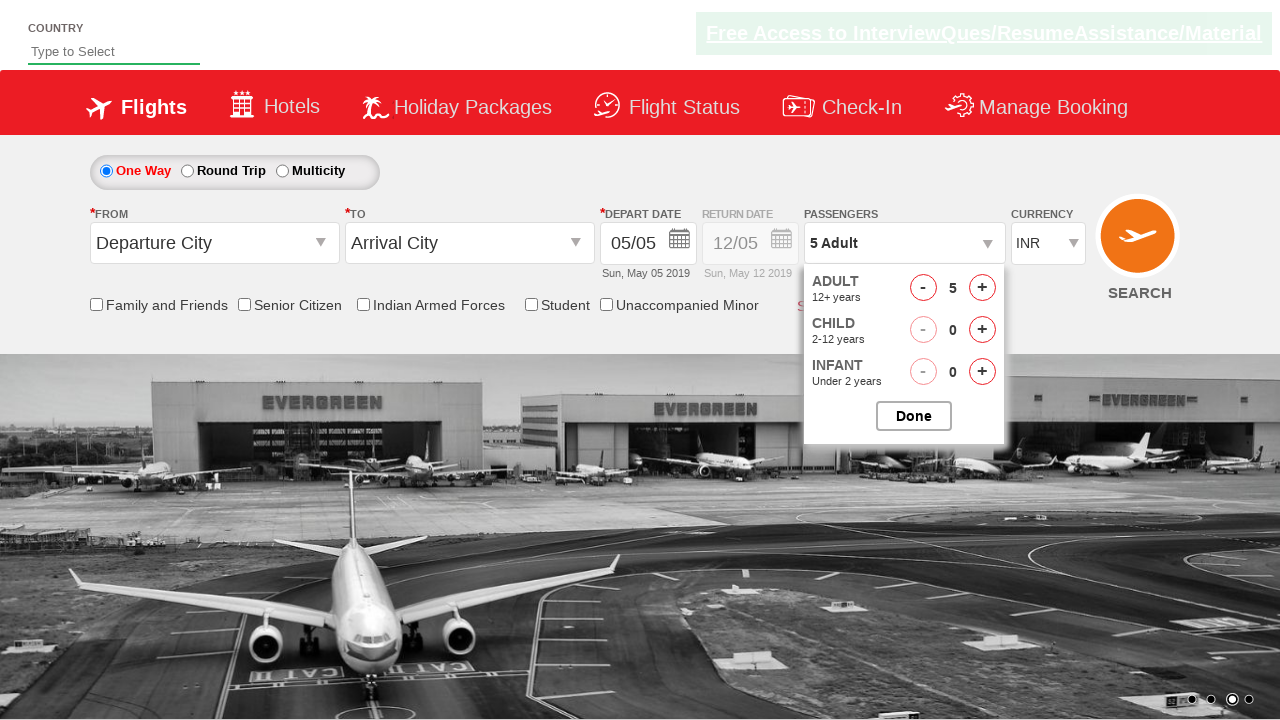

Waited 500ms for stability after adult increment (click 4 of 4)
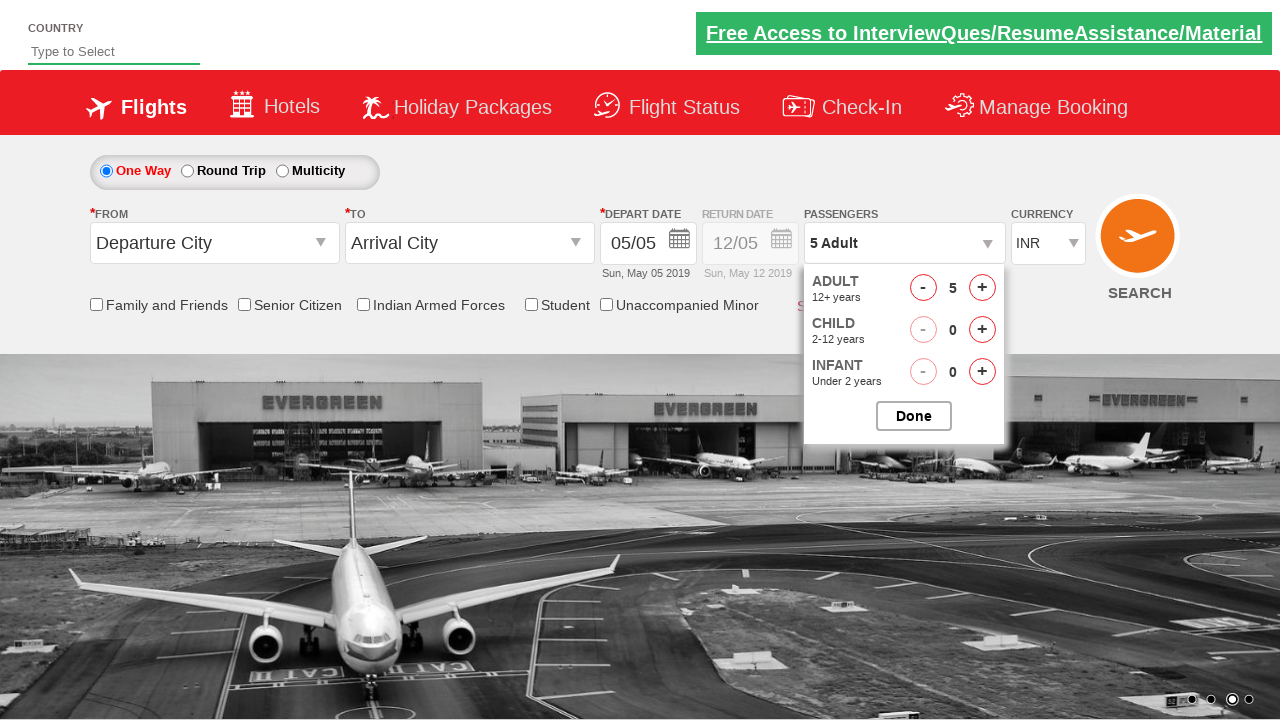

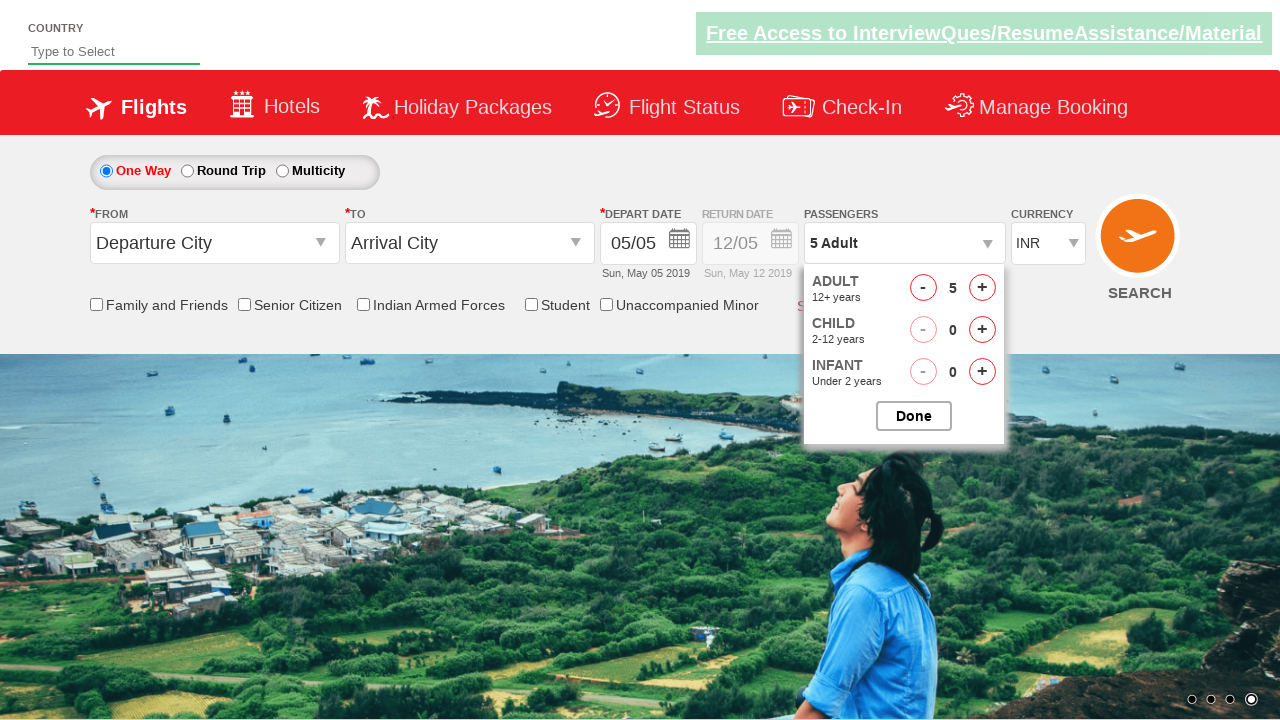